Navigates to the CoinMarketCap page for the SUI cryptocurrency and waits for the chart section to load.

Starting URL: https://coinmarketcap.com/currencies/sui/

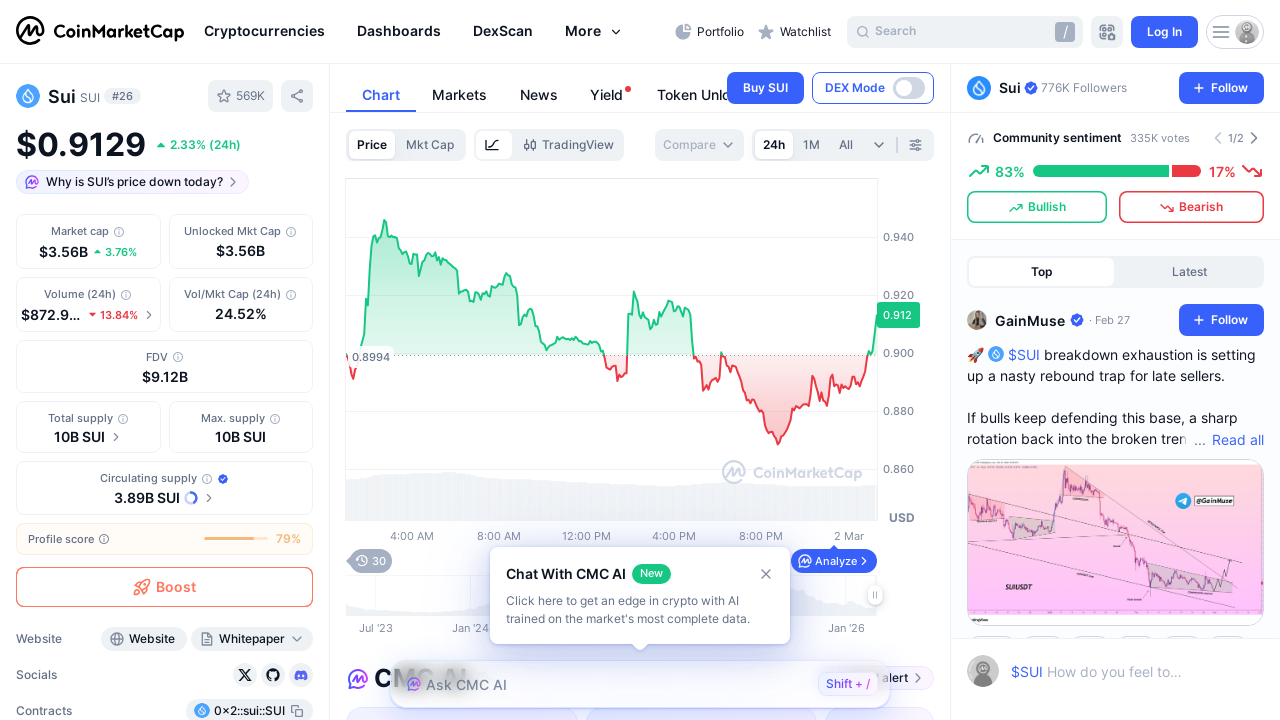

Navigated to CoinMarketCap SUI cryptocurrency page
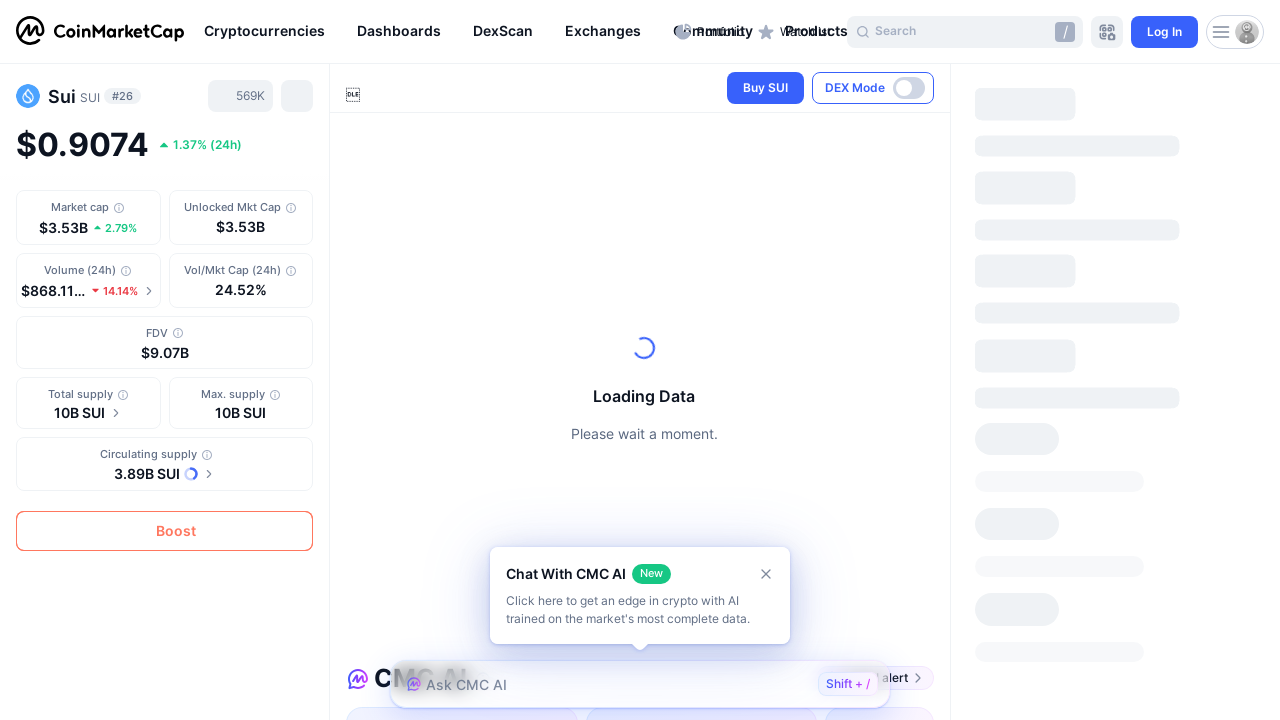

Chart section loaded and visible
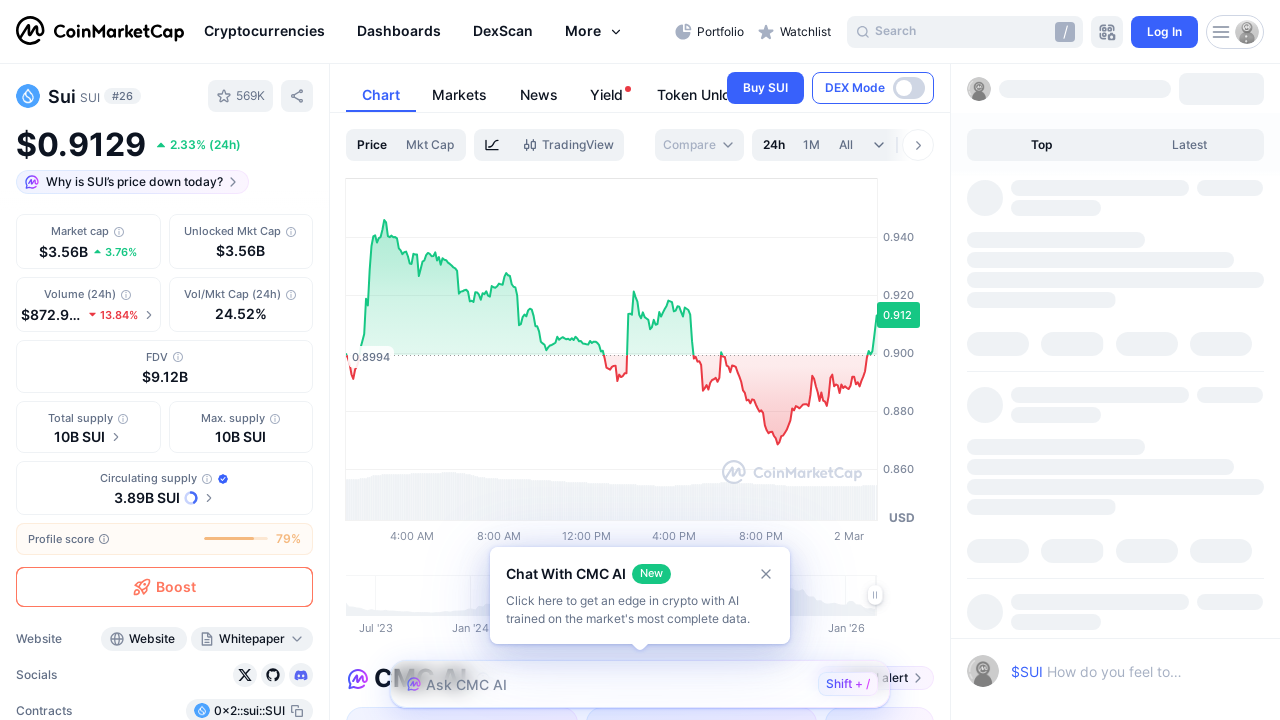

Chart background element is present
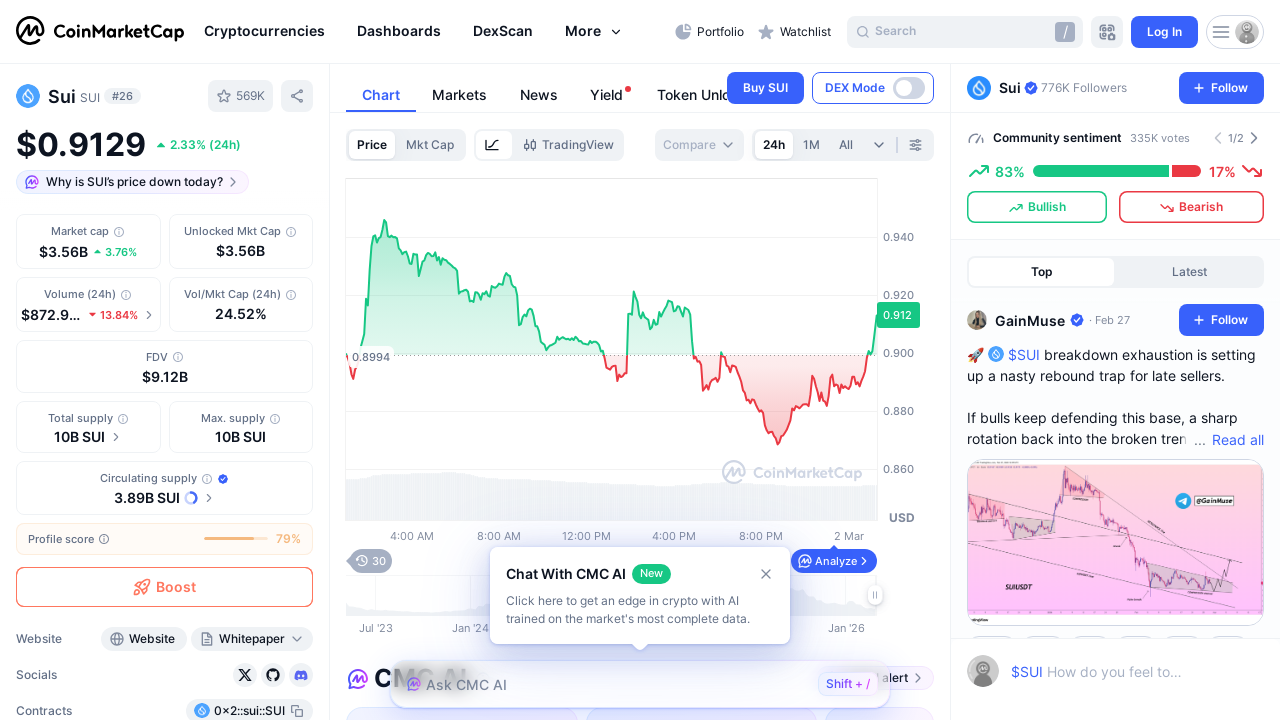

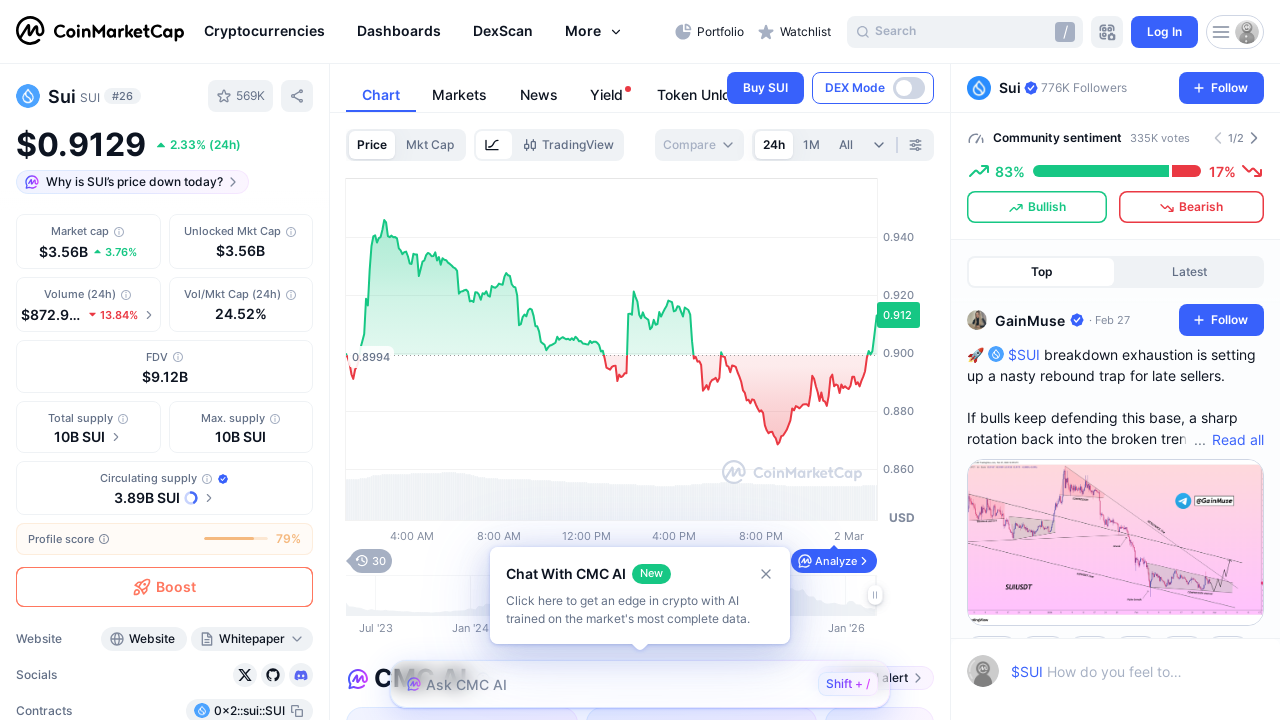